Tests clicking a link with an invalid URL and verifying the error response message

Starting URL: https://demoqa.com/links

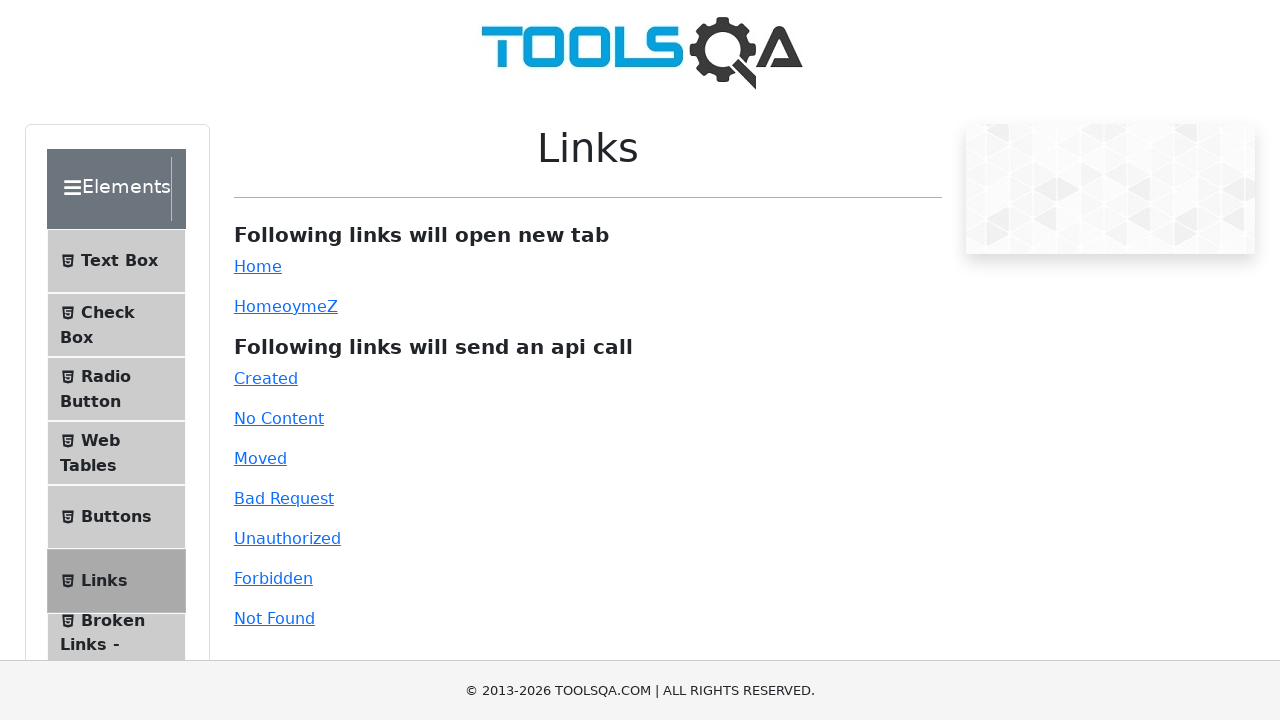

Clicked the invalid URL link at (274, 618) on a#invalid-url
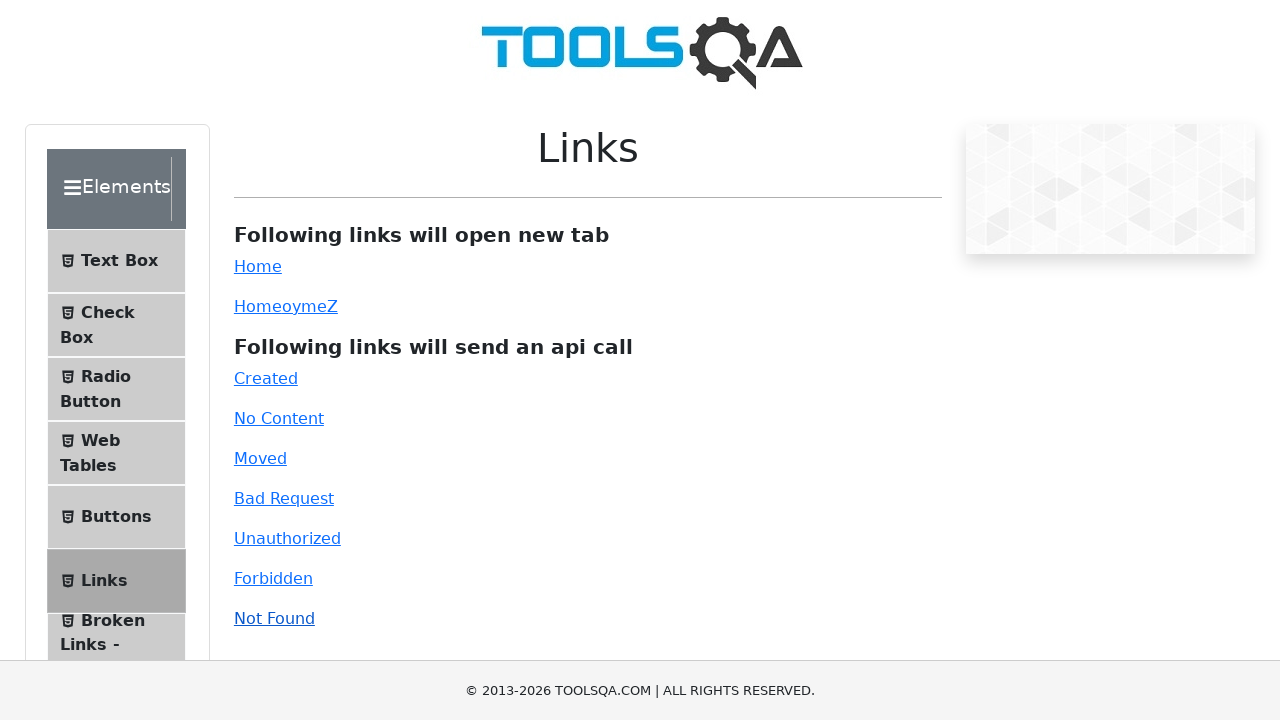

Response message element appeared
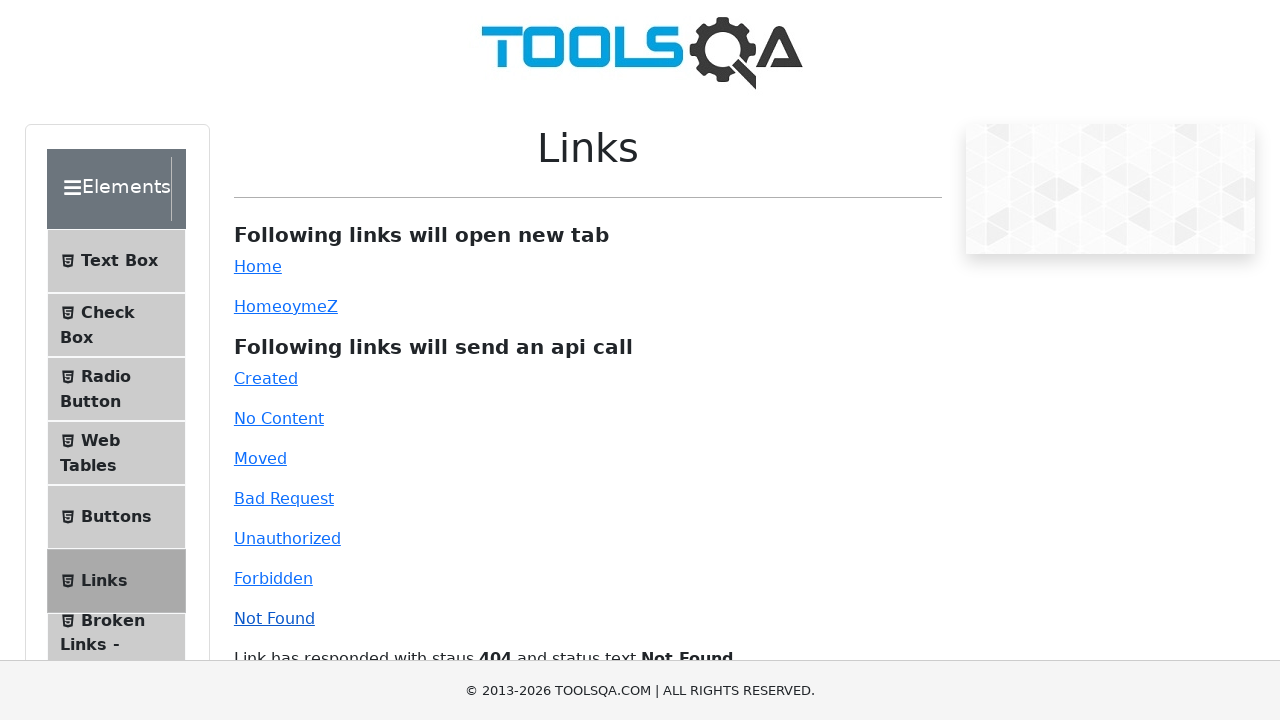

Retrieved response message text
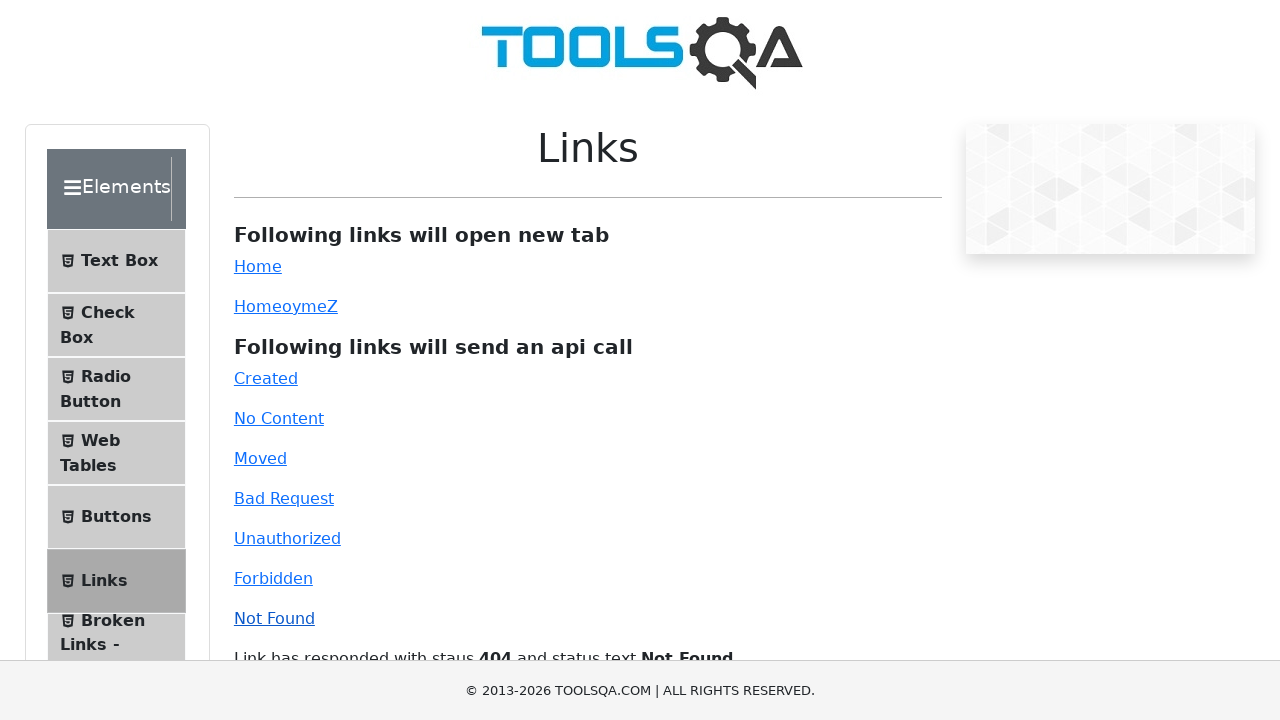

Verified error response message matches expected 404 status
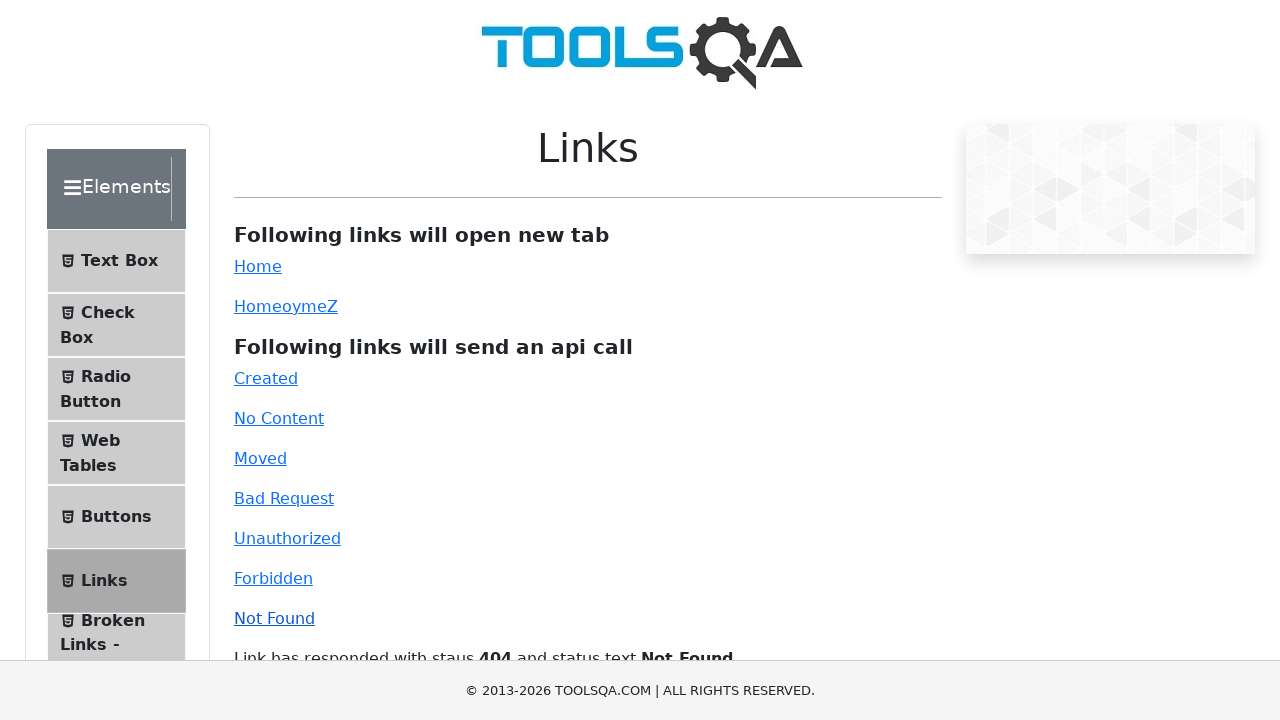

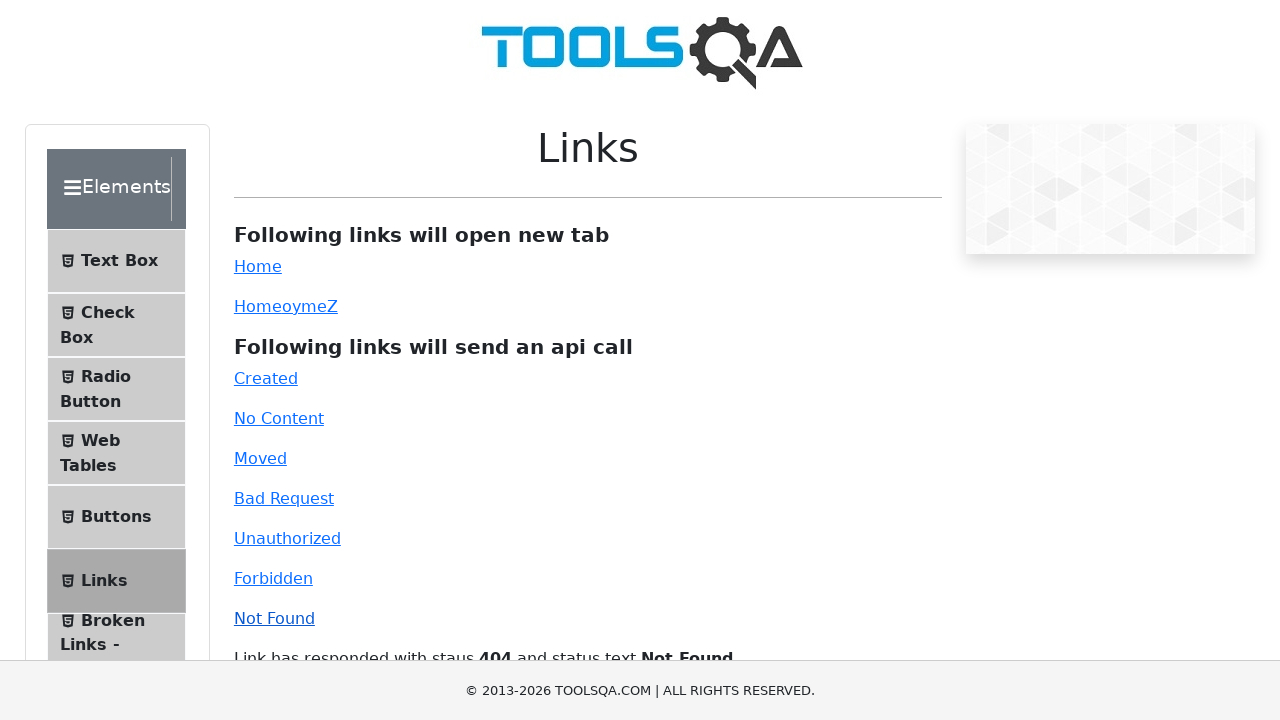